Tests JavaScript alert handling by clicking a button that triggers an alert, accepting it, and verifying the result message

Starting URL: https://testcenter.techproeducation.com/index.php?page=javascript-alerts

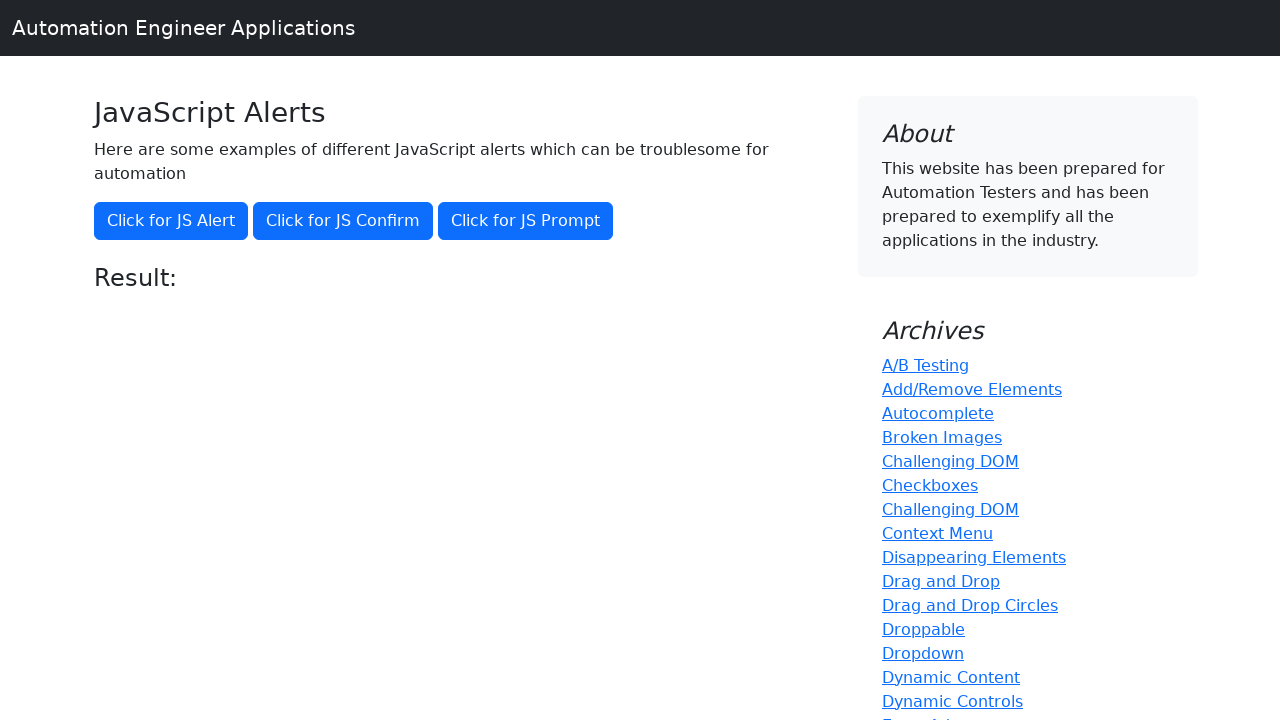

Clicked button to trigger JavaScript alert at (171, 221) on xpath=//button[@onclick='jsAlert()']
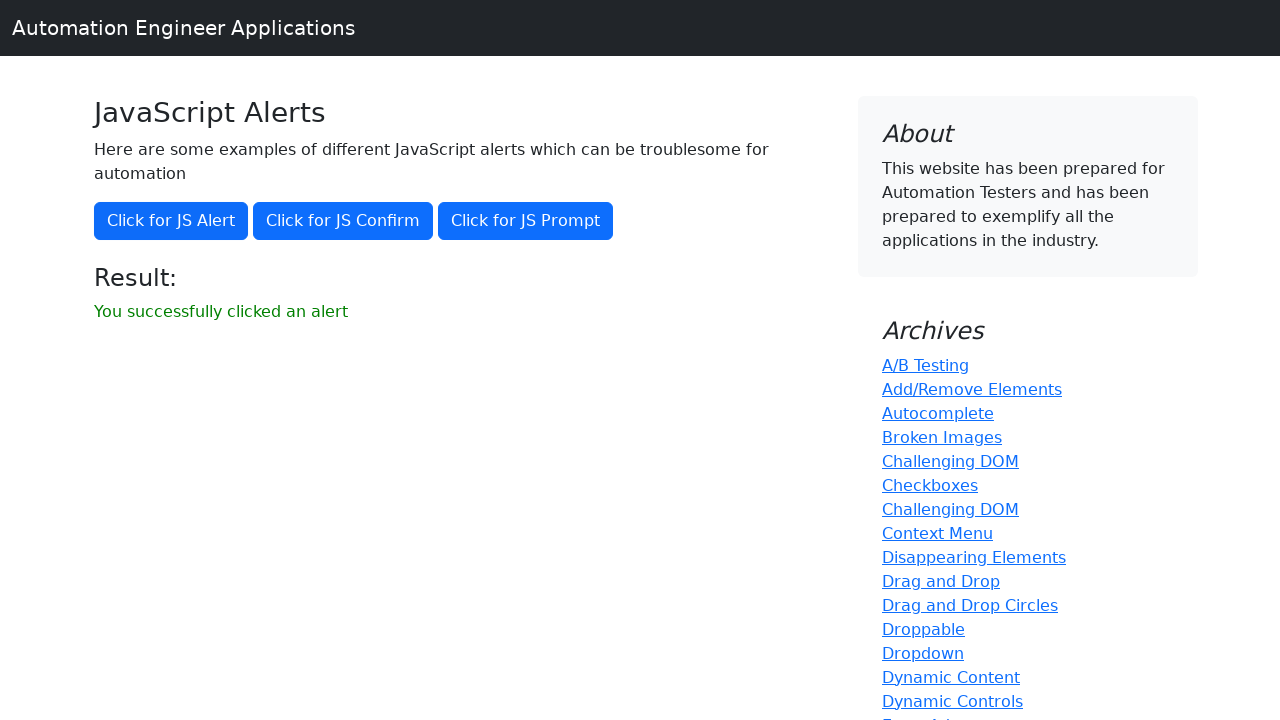

Set up dialog handler to accept alert
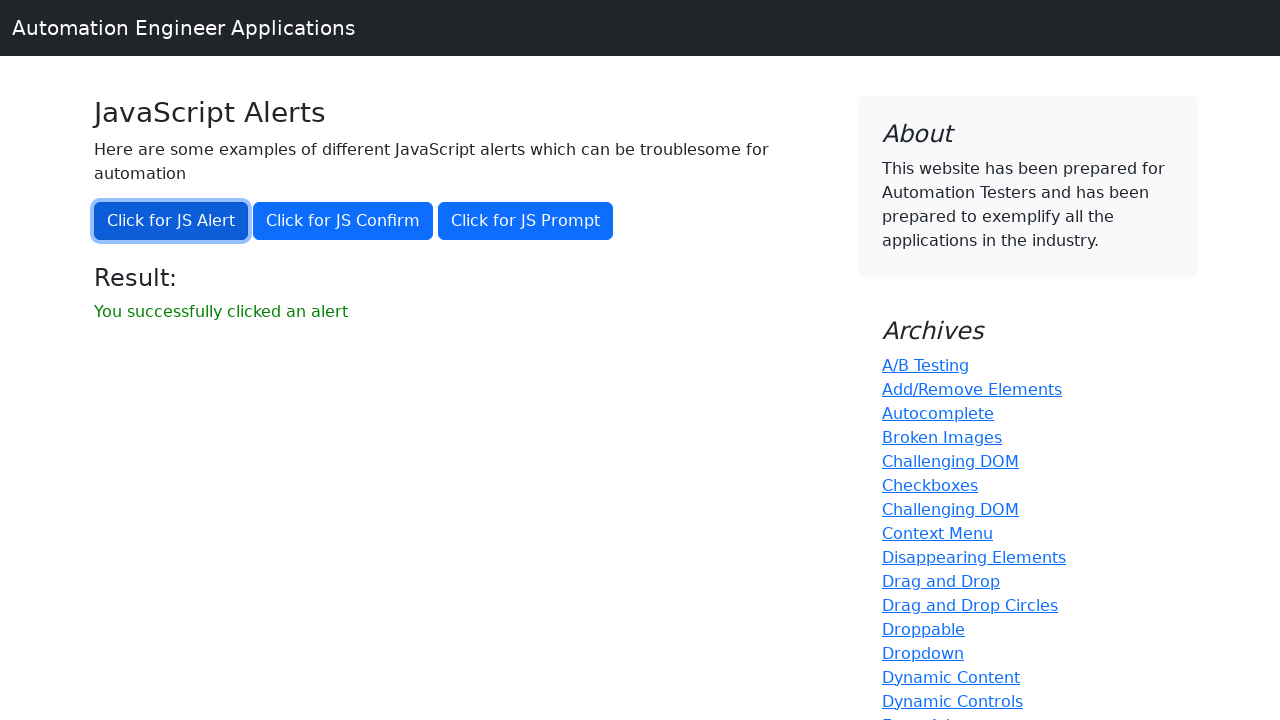

Waited for result message to appear
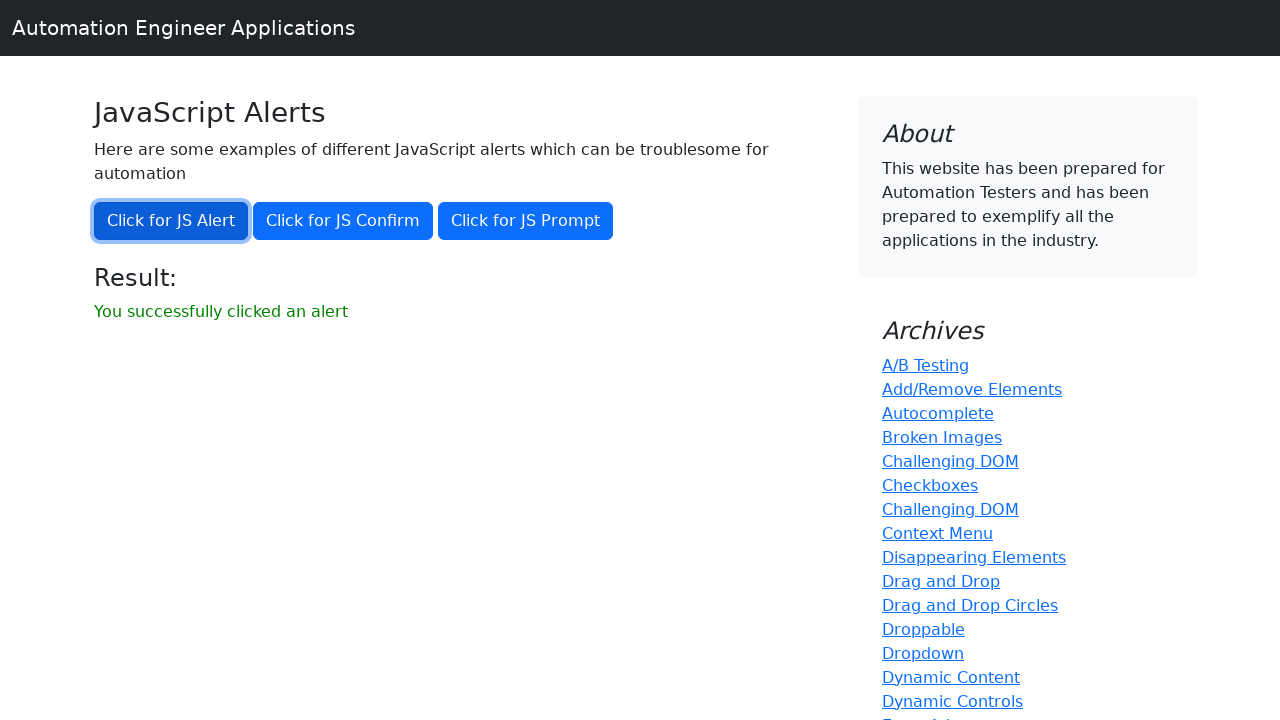

Retrieved result message text
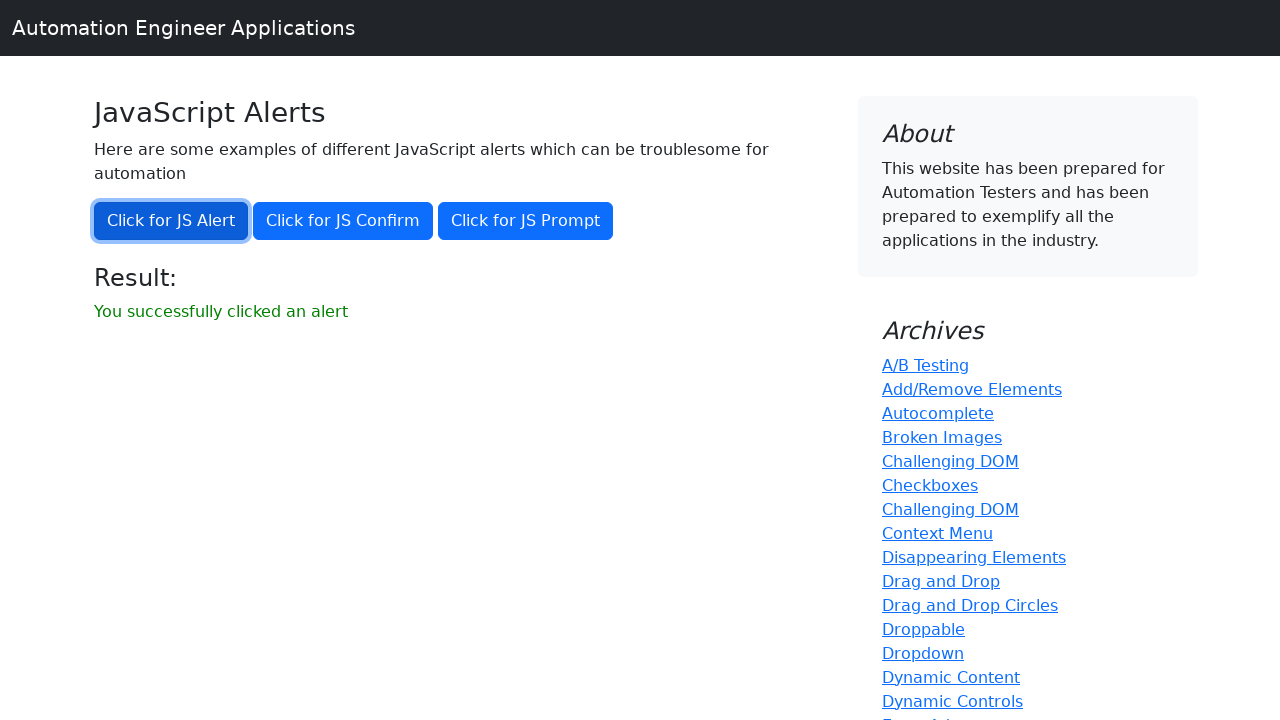

Verified result message matches expected text 'You successfully clicked an alert'
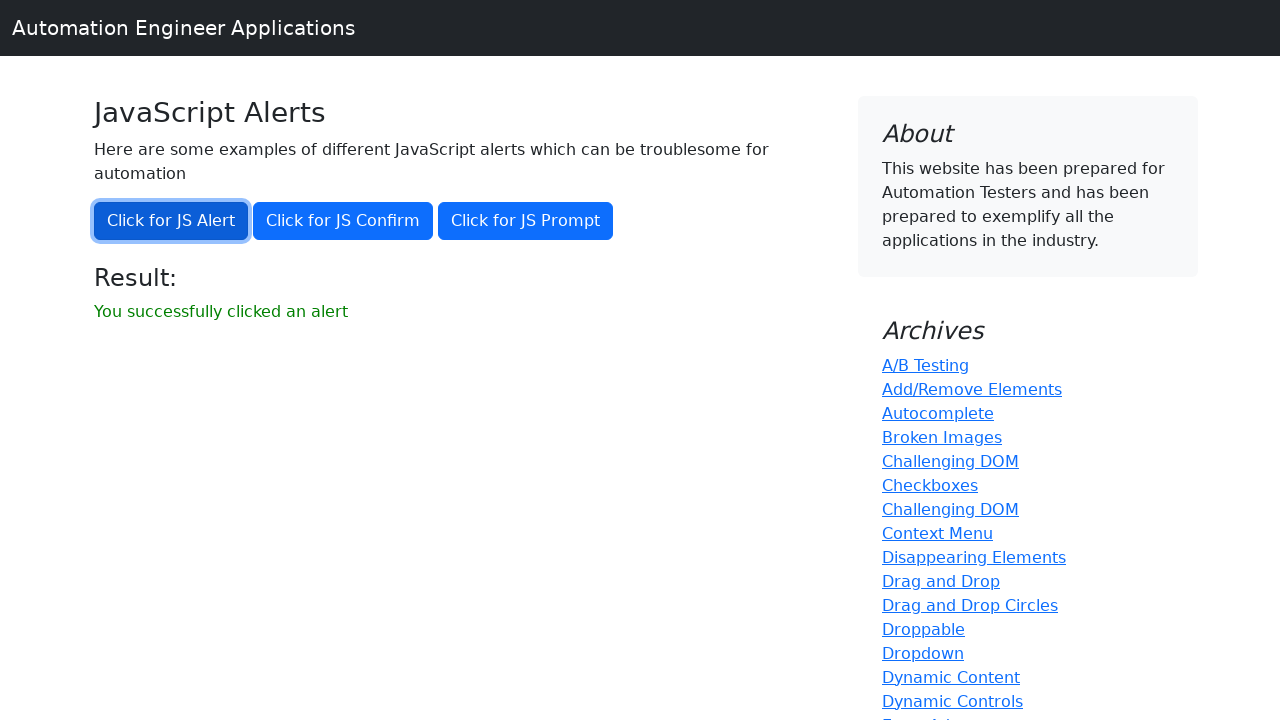

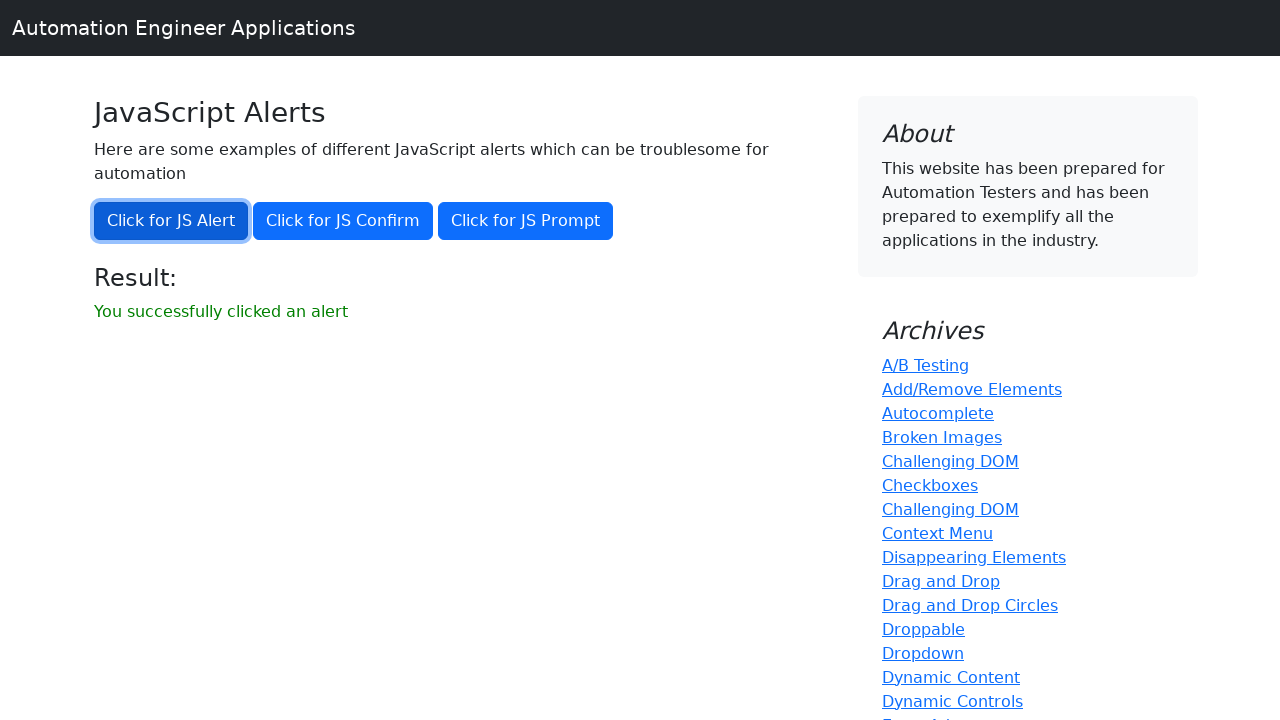